Navigates to PlayStation's US website and verifies that "PlayStation" appears in the page title

Starting URL: https://playstation.com/en-us

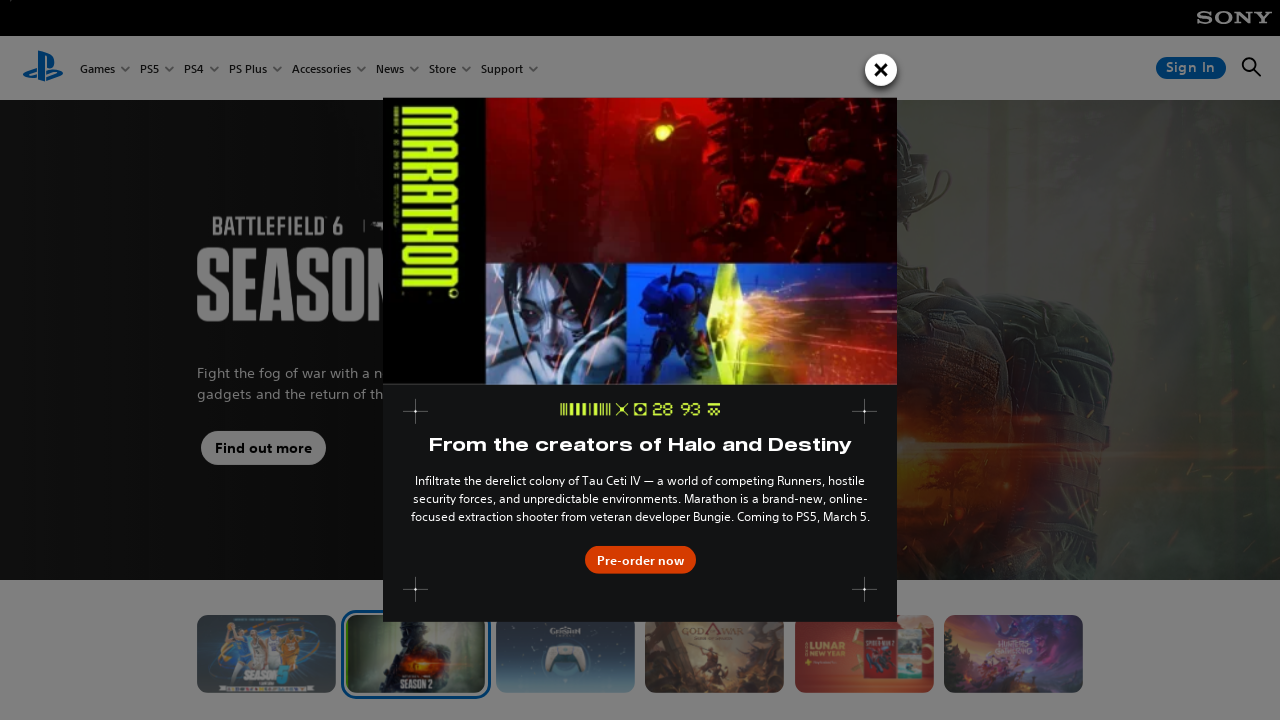

Navigated to PlayStation US website
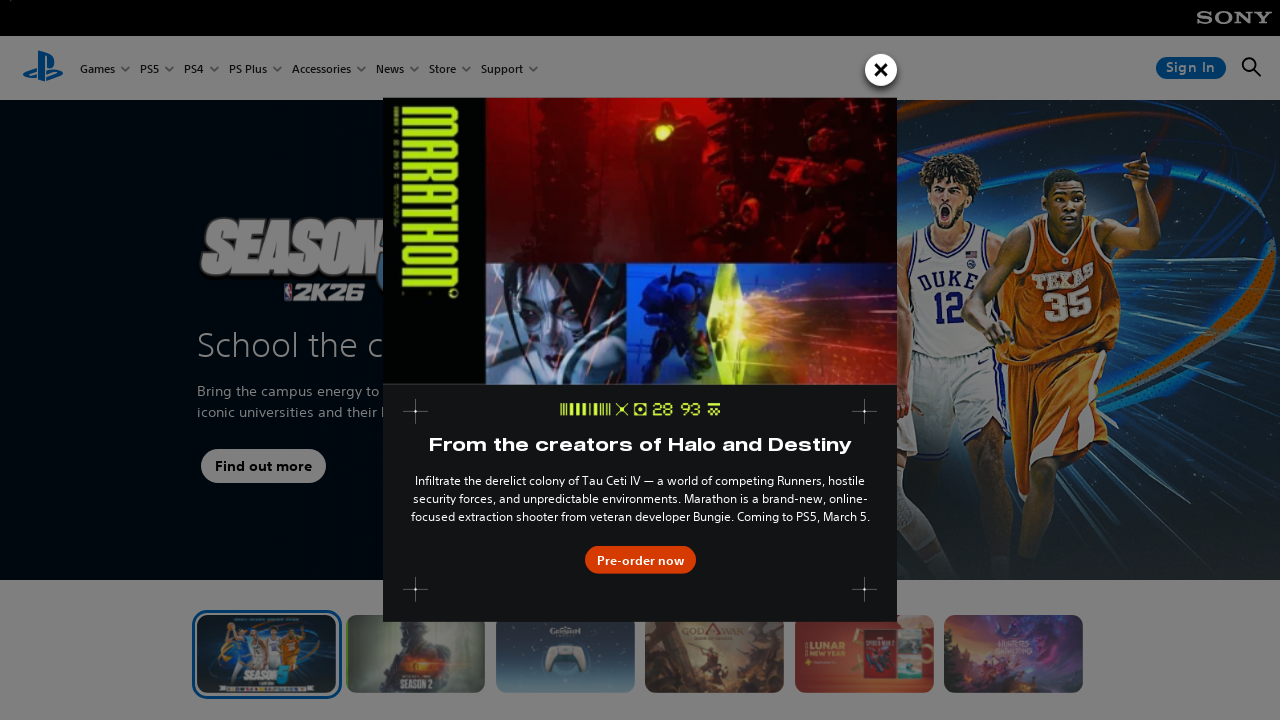

Verified that 'PlayStation' appears in the page title
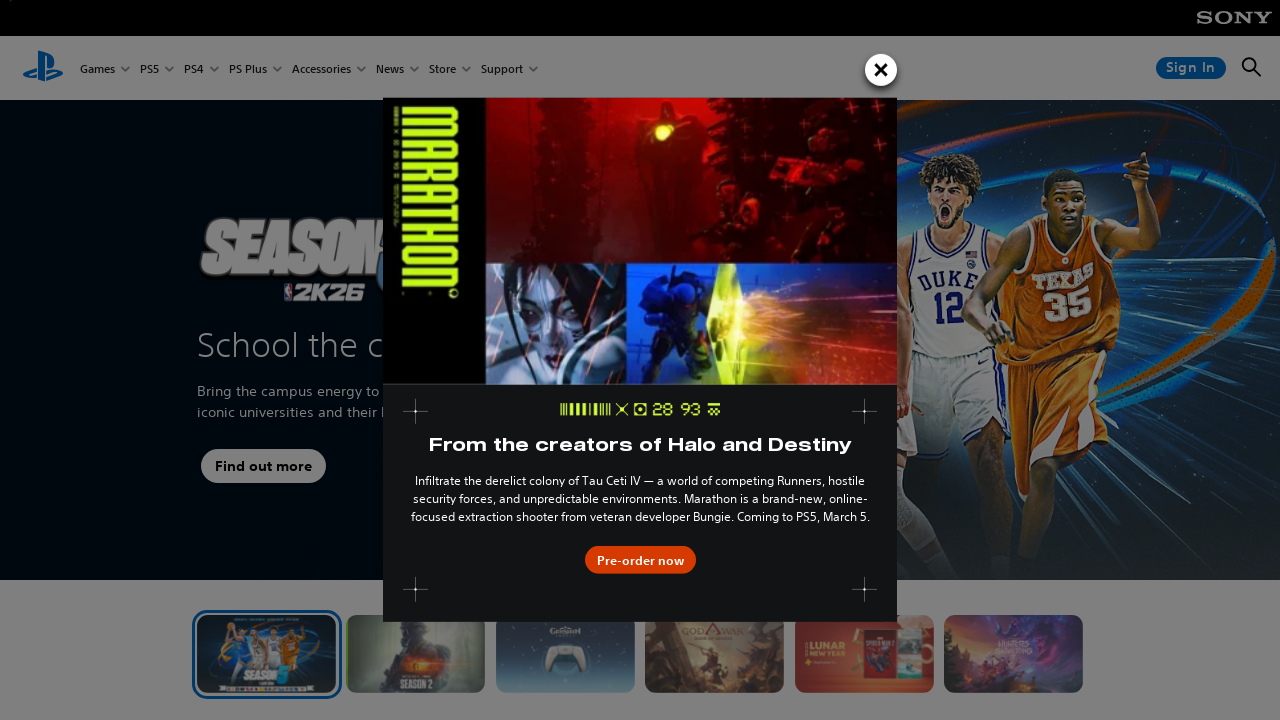

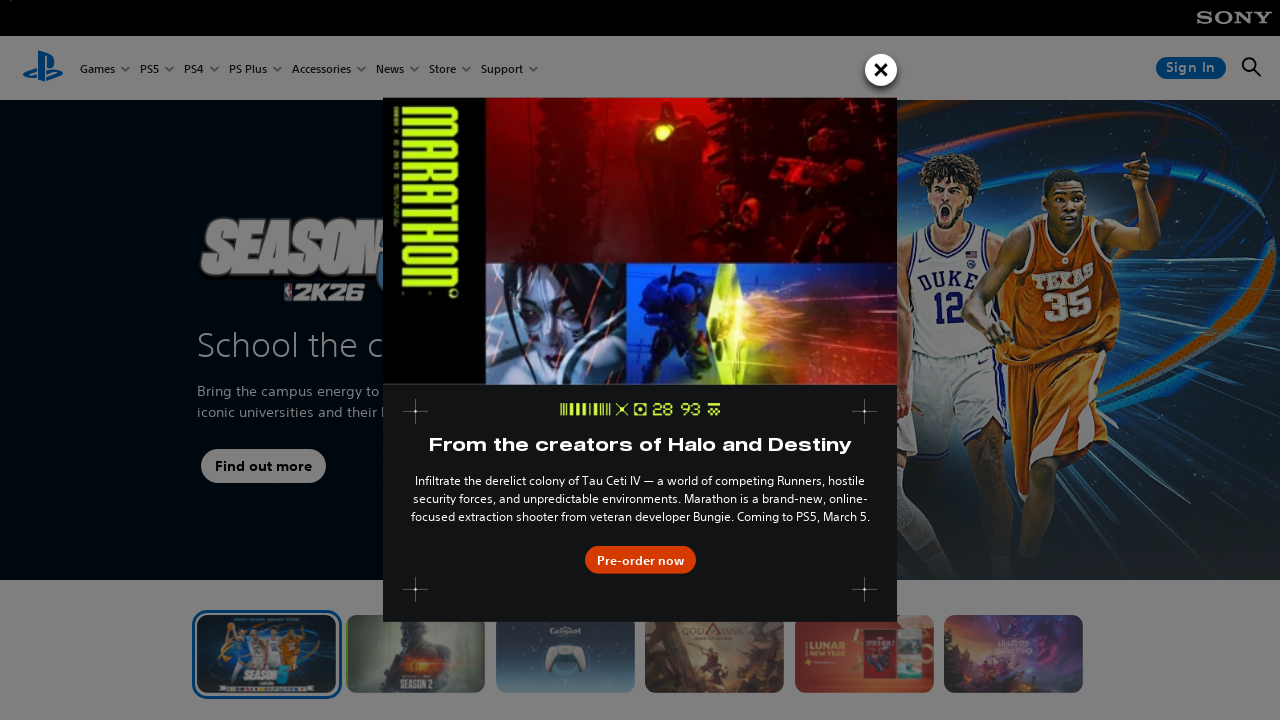